Tests double-click functionality on a button and verifies the resulting text change

Starting URL: https://automationfc.github.io/basic-form/index.html

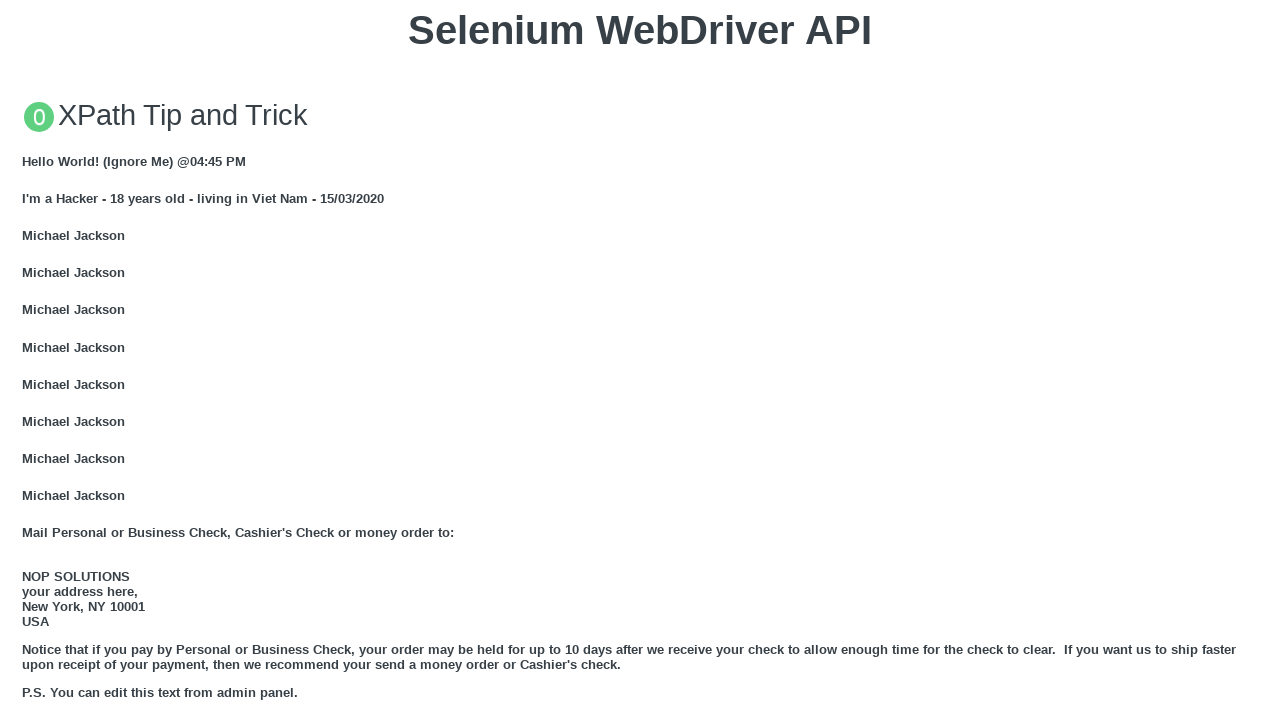

Double-clicked the 'Double click me' button at (640, 361) on xpath=//button[text()='Double click me']
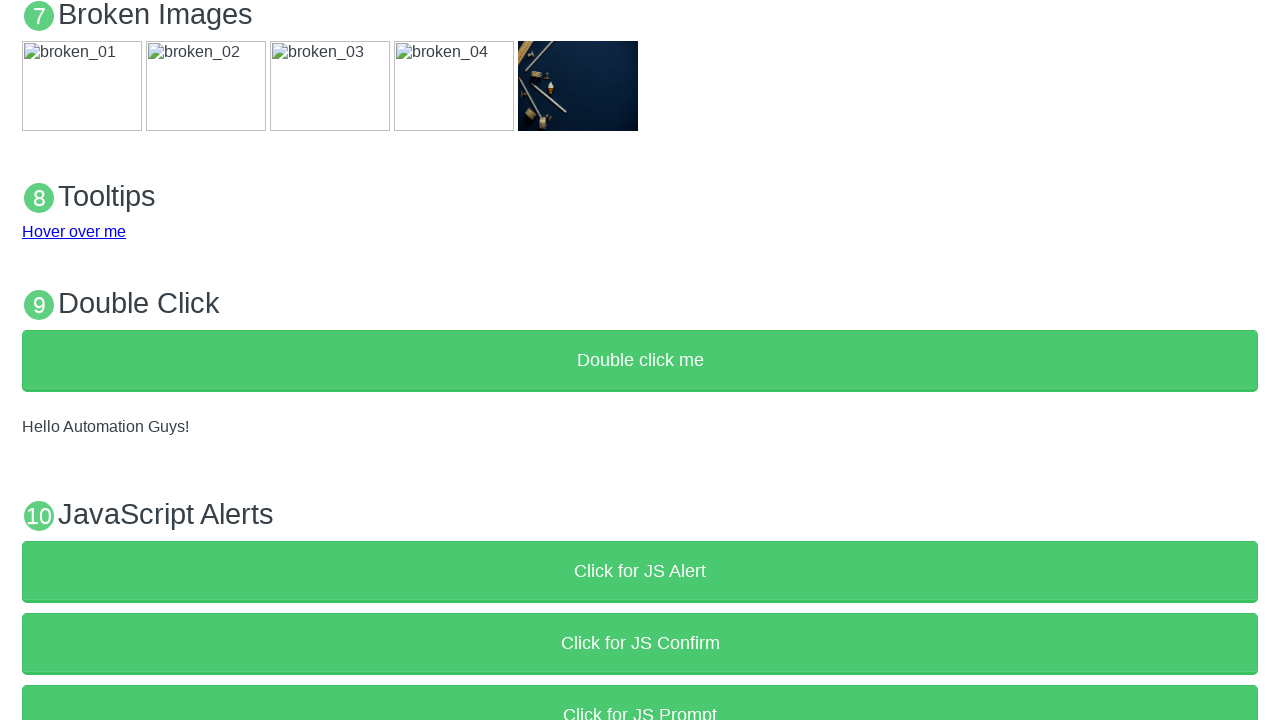

Retrieved demo text content
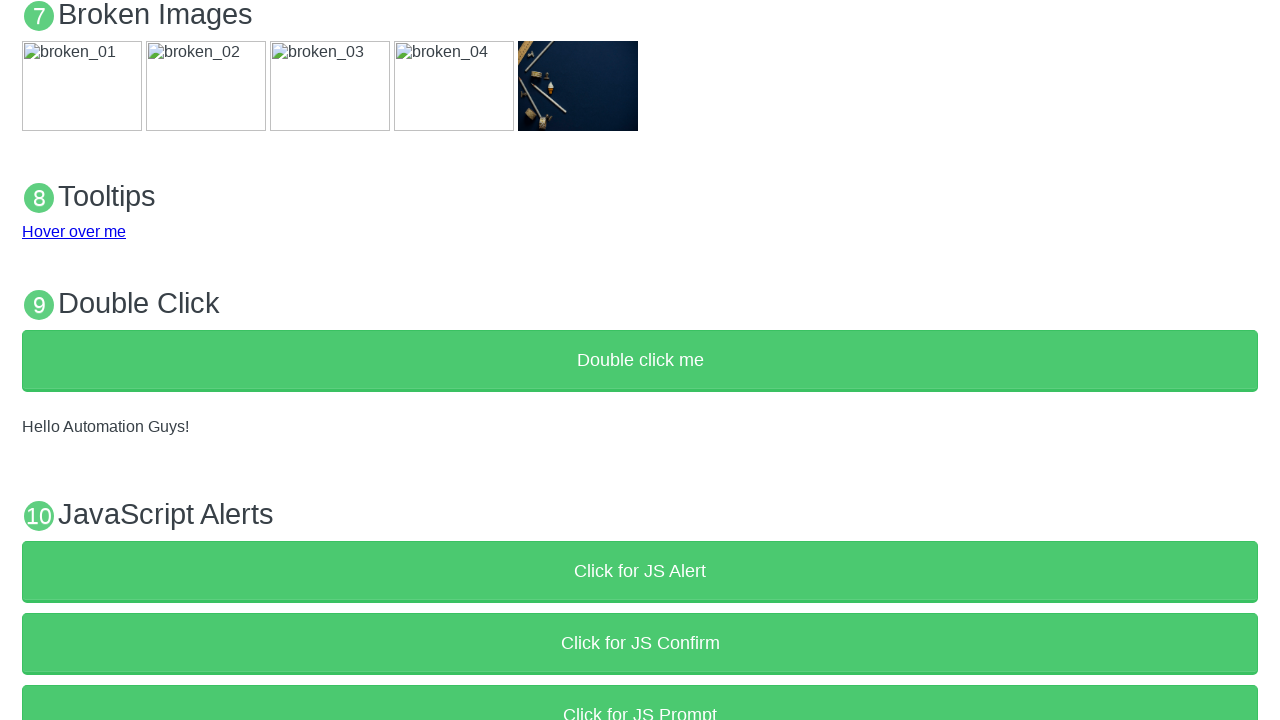

Verified demo text changed to 'Hello Automation Guys!' after double-click
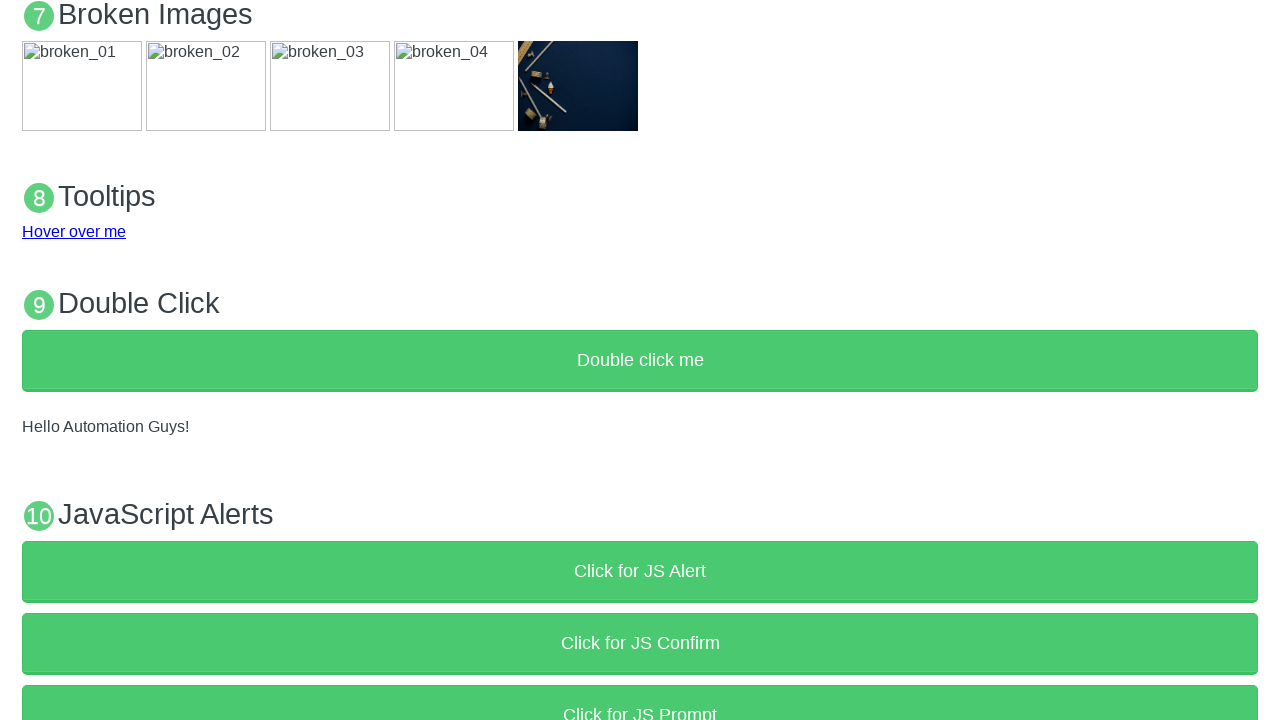

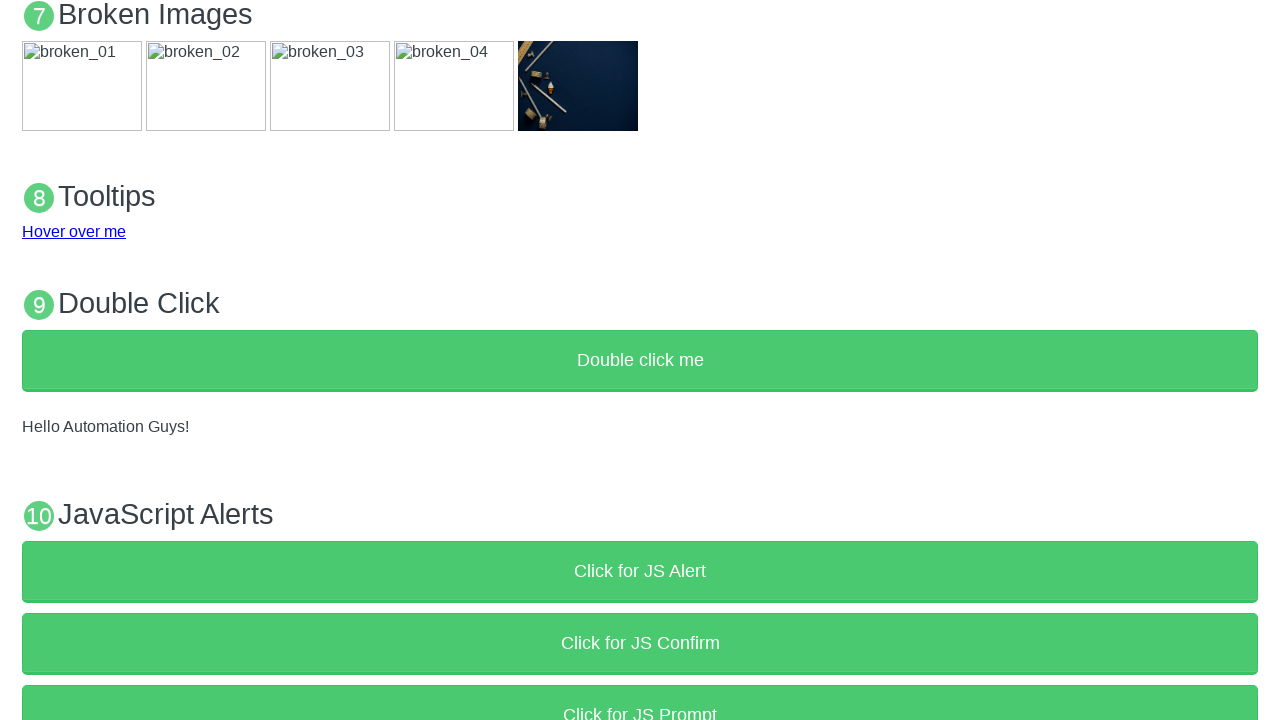